Tests clicking a button that opens a new window and verifies it loads correctly

Starting URL: https://demoqa.com/browser-windows

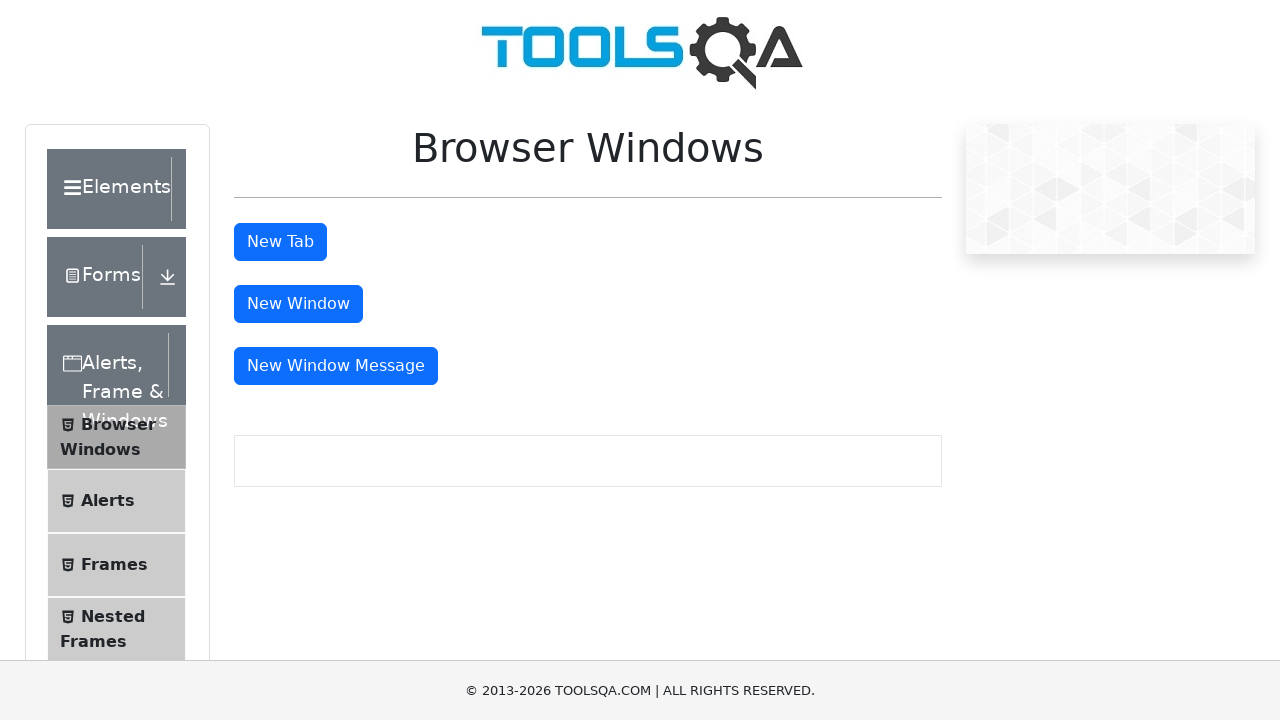

Clicked the 'New Window' button at (298, 304) on #windowButton
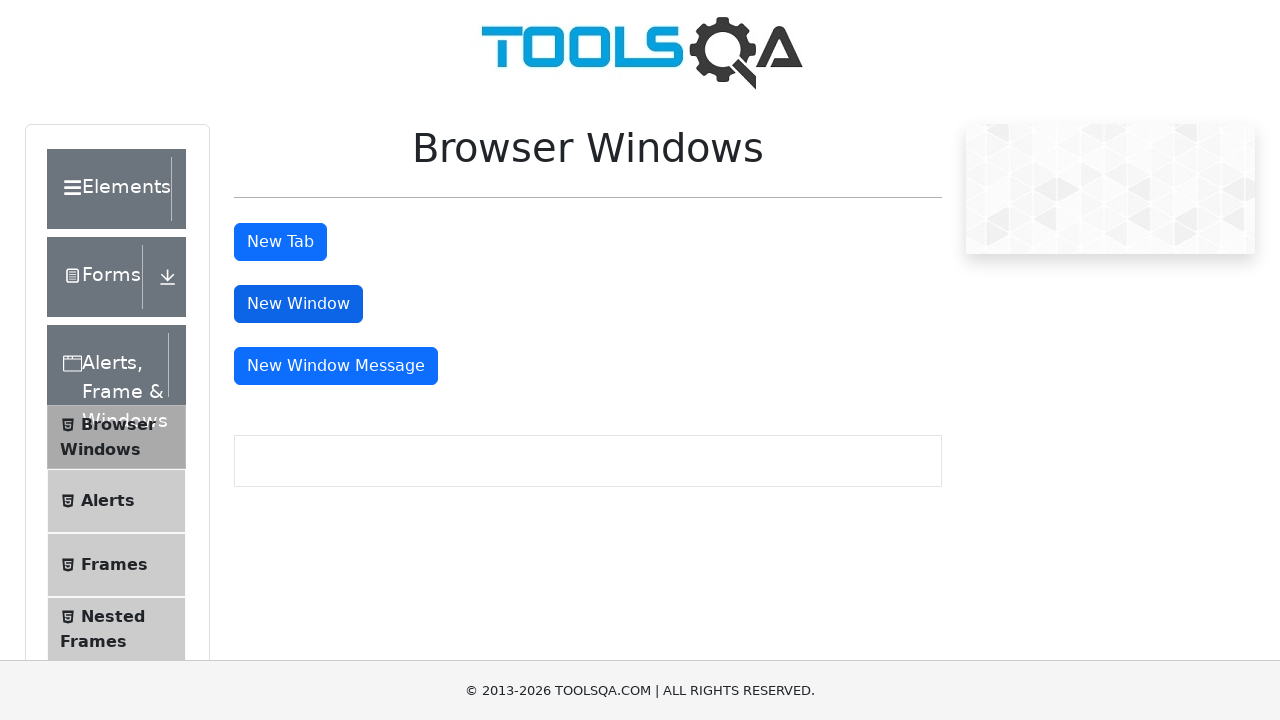

New window opened and captured
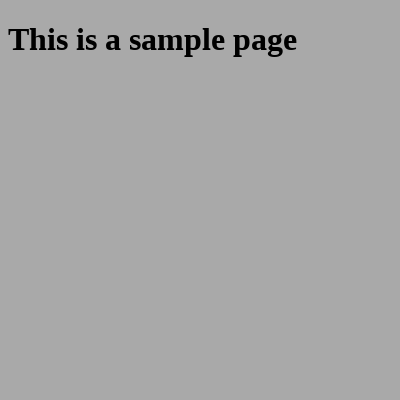

New window finished loading
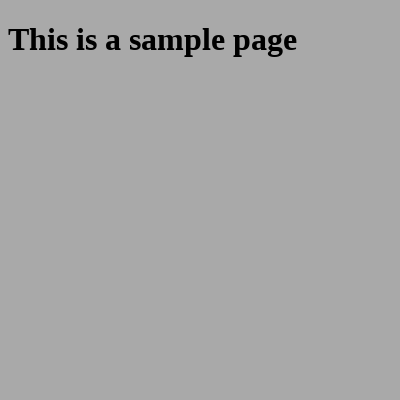

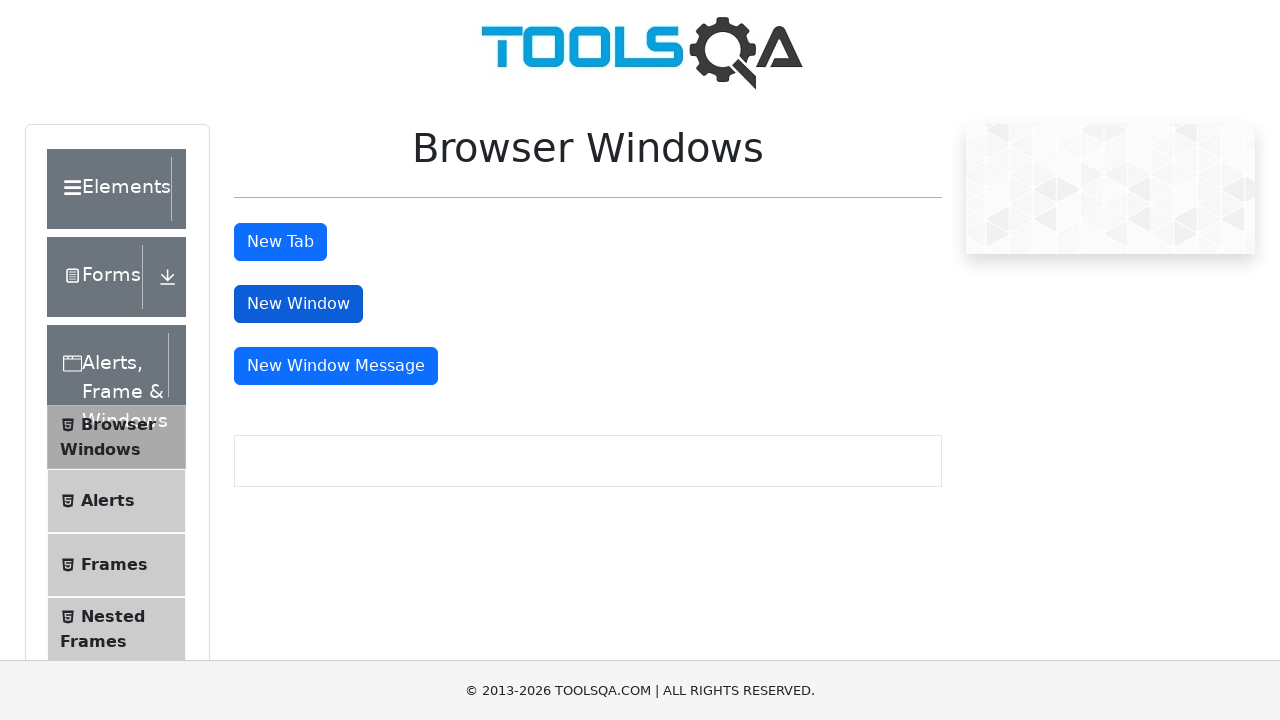